Tests that todo data persists after page reload

Starting URL: https://demo.playwright.dev/todomvc

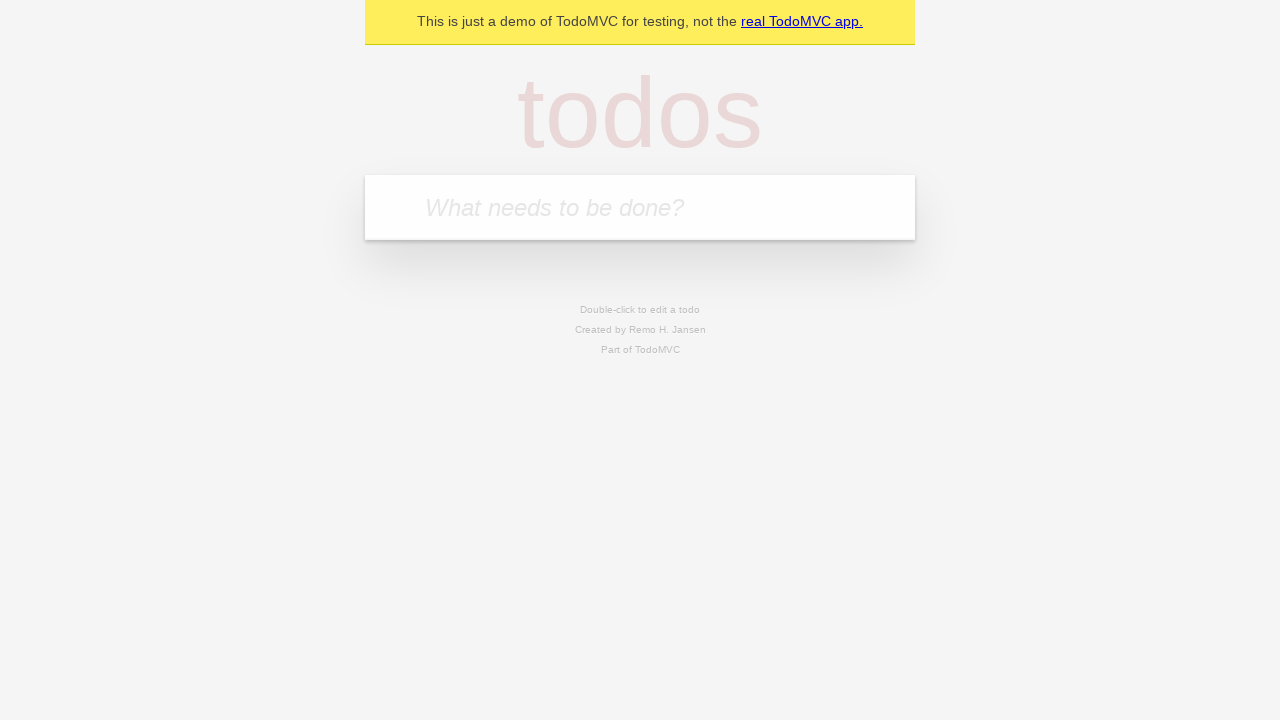

Located the todo input field
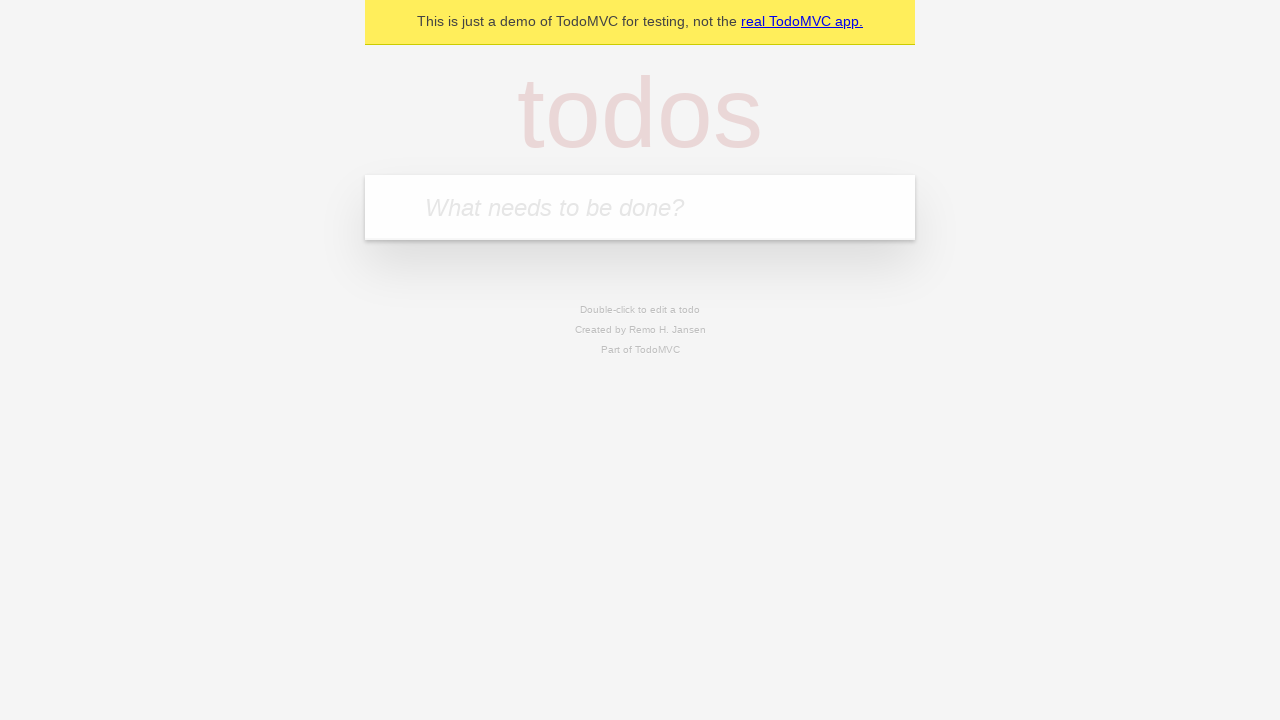

Filled first todo with 'buy some cheese' on internal:attr=[placeholder="What needs to be done?"i]
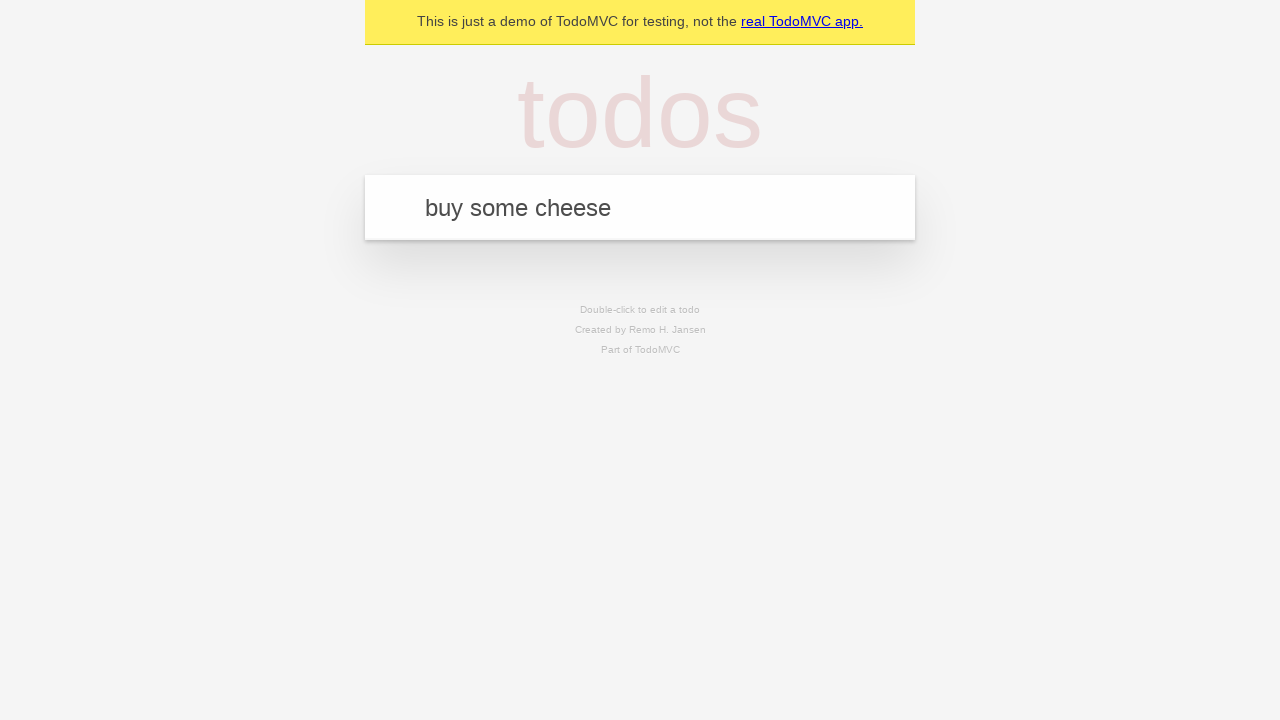

Pressed Enter to create first todo on internal:attr=[placeholder="What needs to be done?"i]
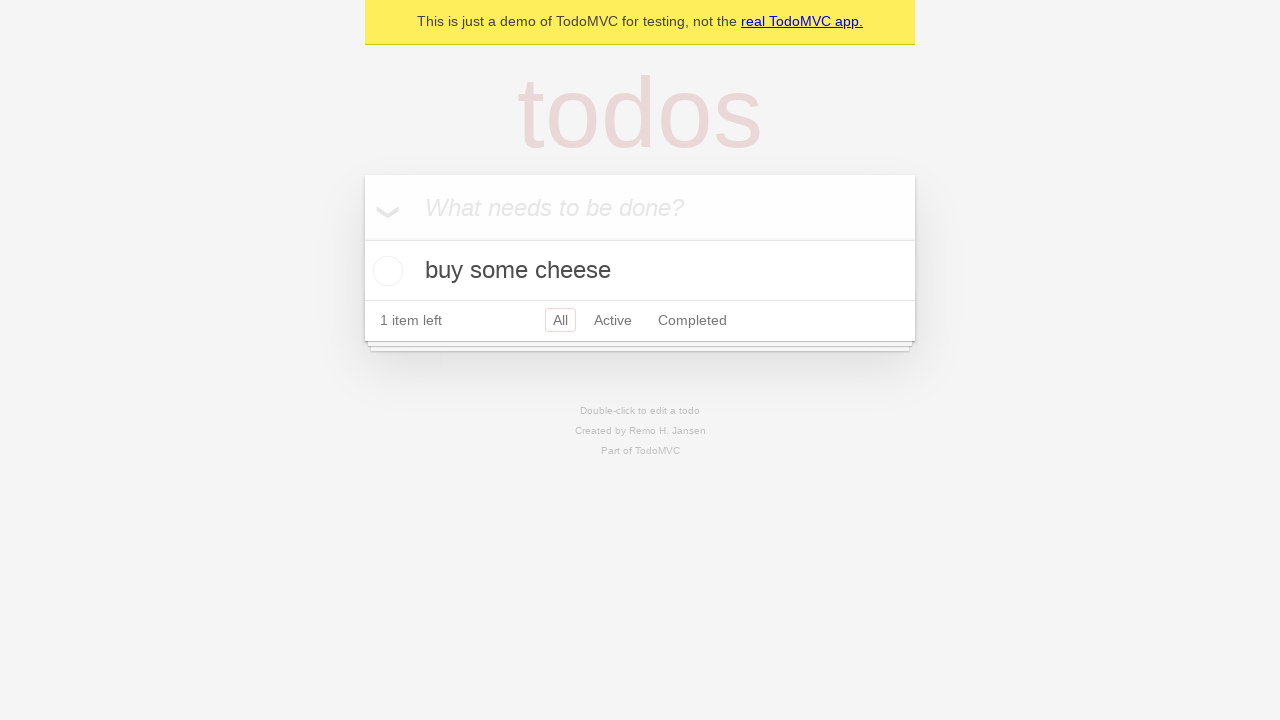

Filled second todo with 'feed the cat' on internal:attr=[placeholder="What needs to be done?"i]
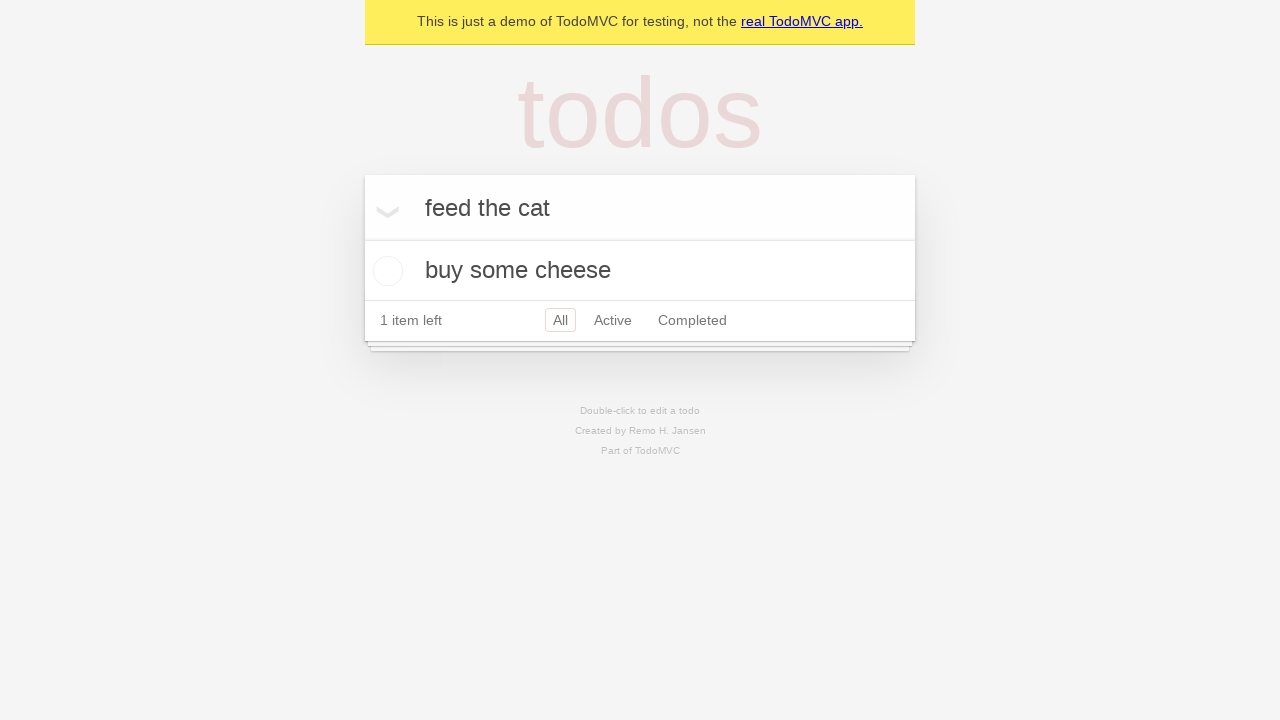

Pressed Enter to create second todo on internal:attr=[placeholder="What needs to be done?"i]
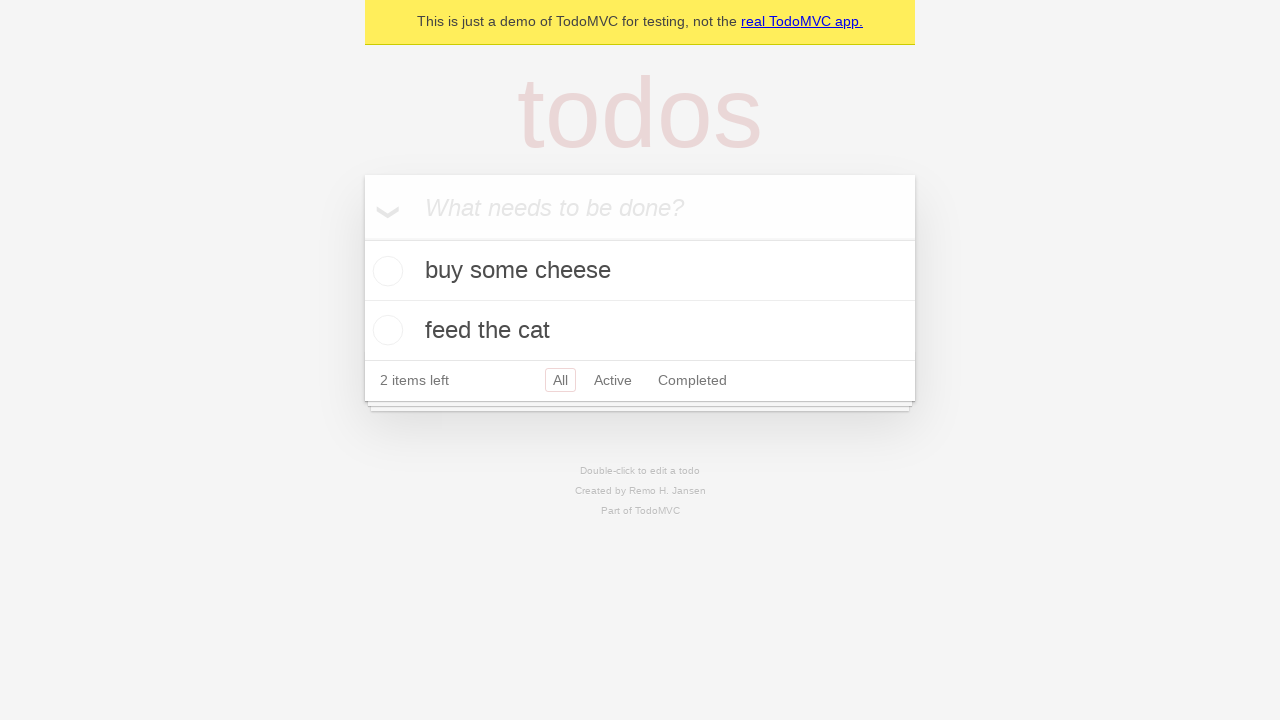

Waited for both todos to appear in the DOM
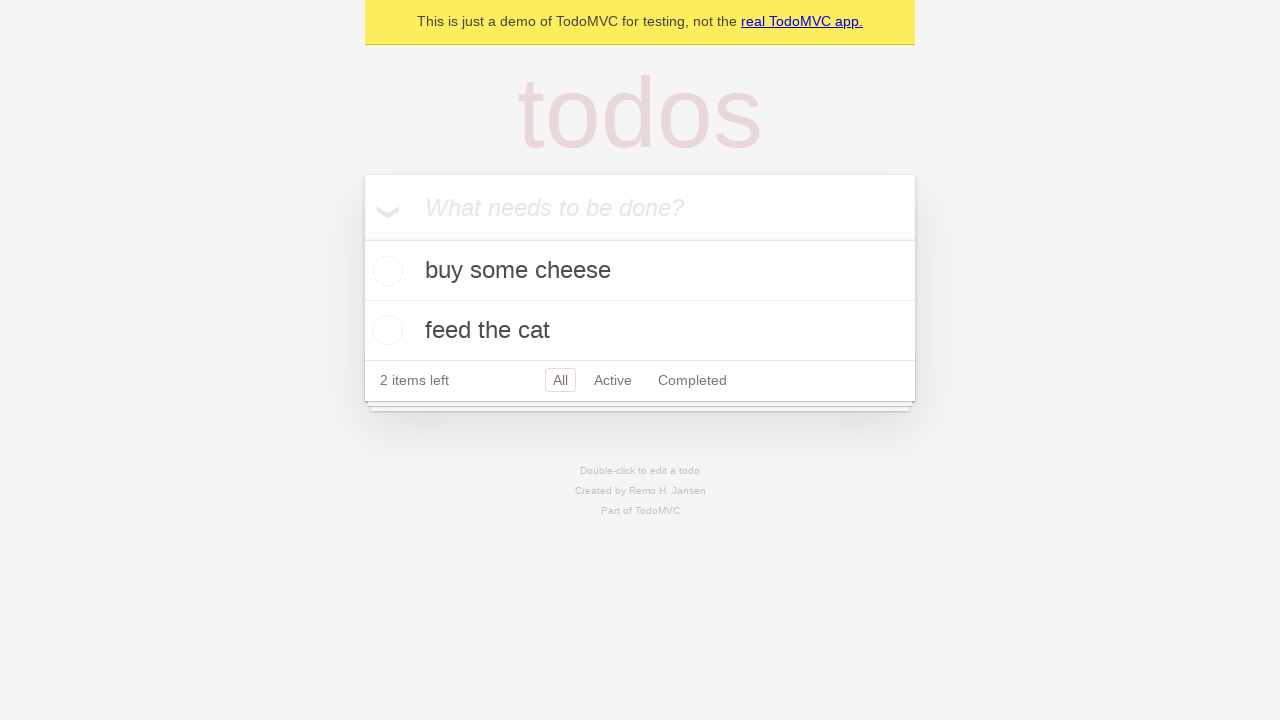

Located all todo items
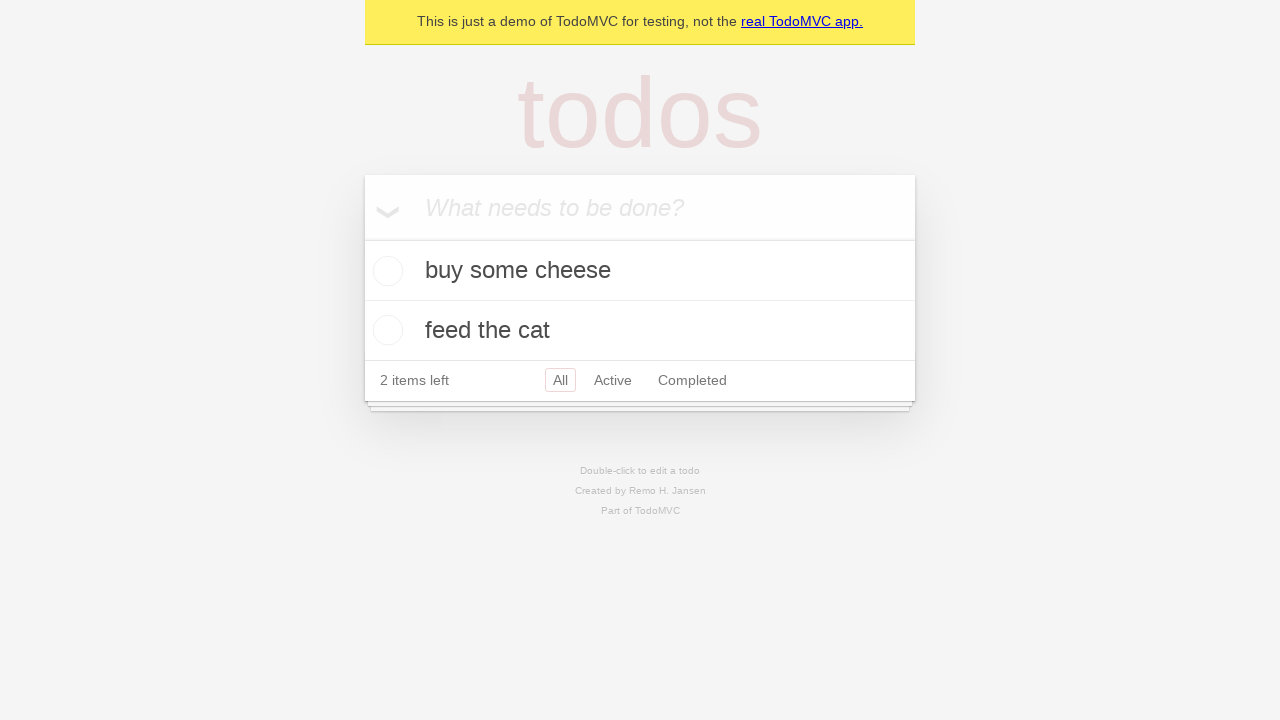

Located the checkbox for the first todo
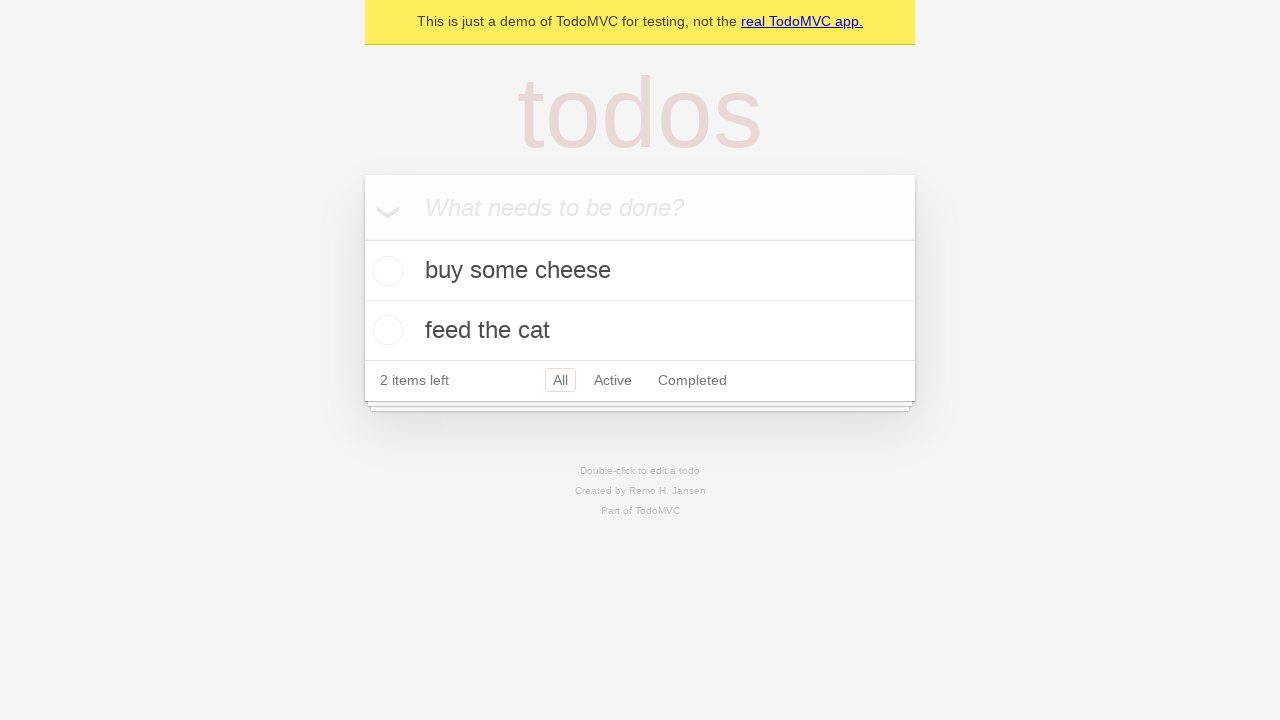

Checked the first todo at (385, 271) on internal:testid=[data-testid="todo-item"s] >> nth=0 >> internal:role=checkbox
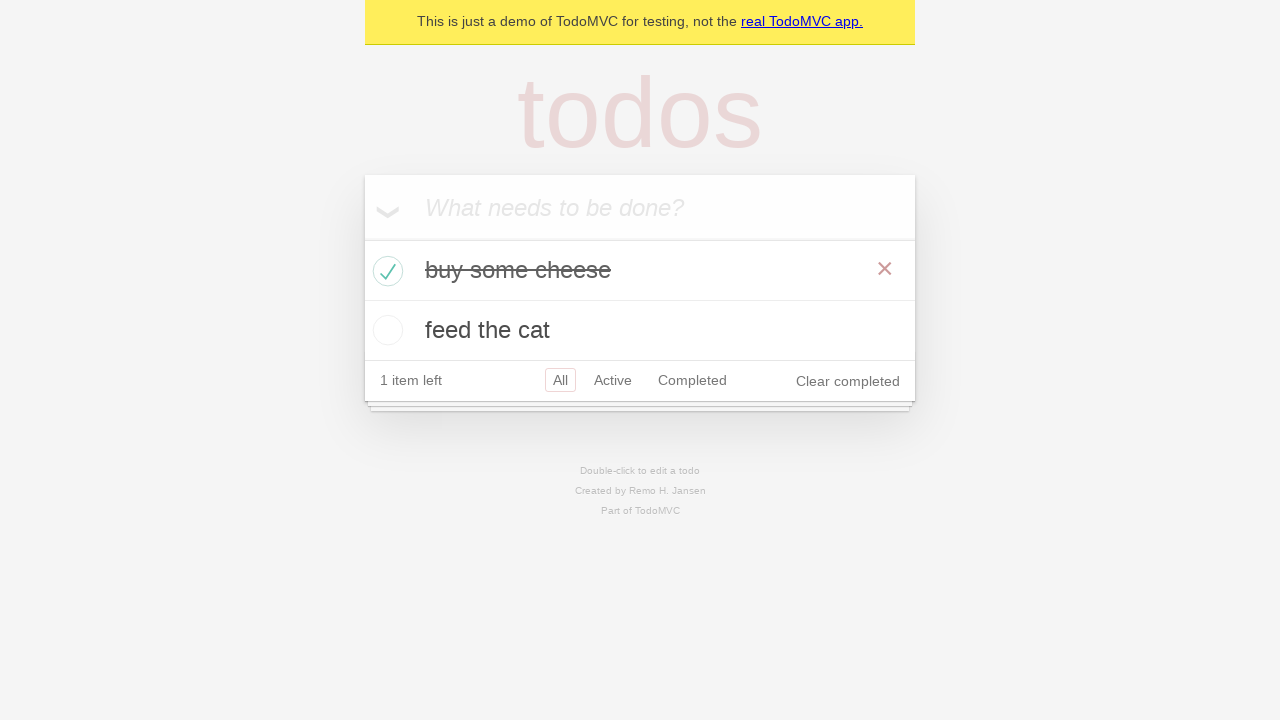

Reloaded the page to test data persistence
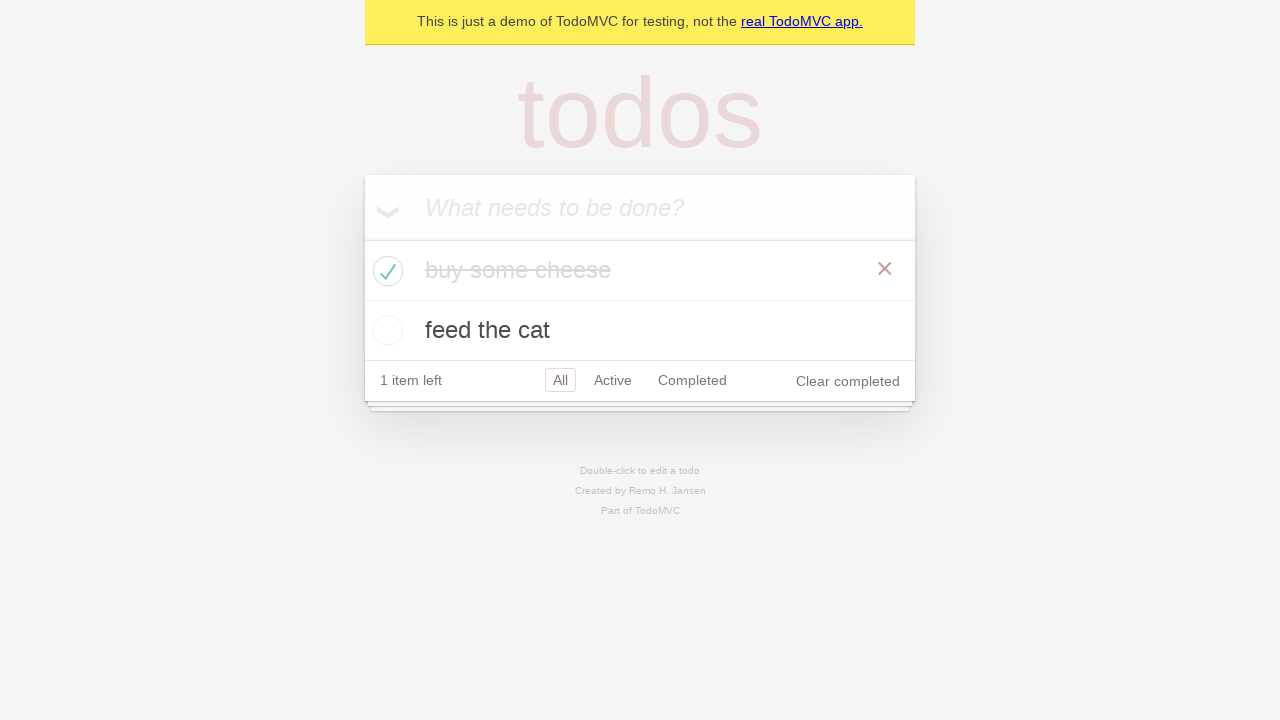

Verified both todos persisted after page reload
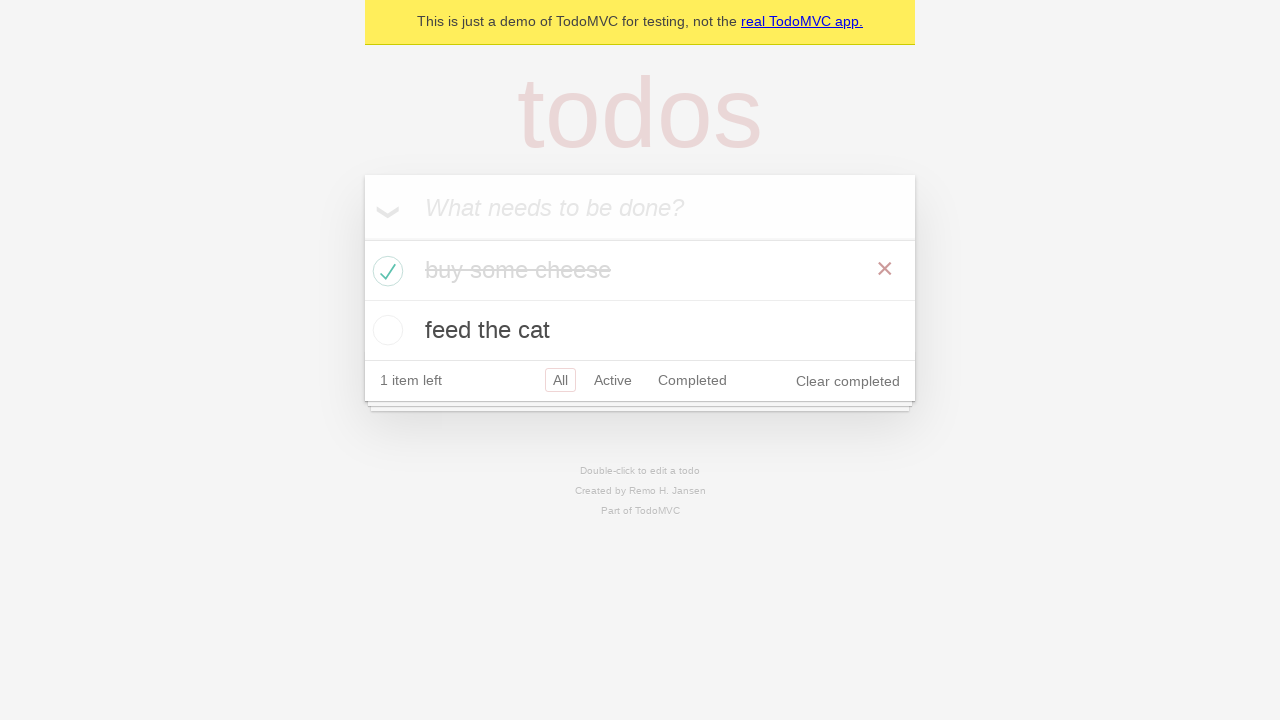

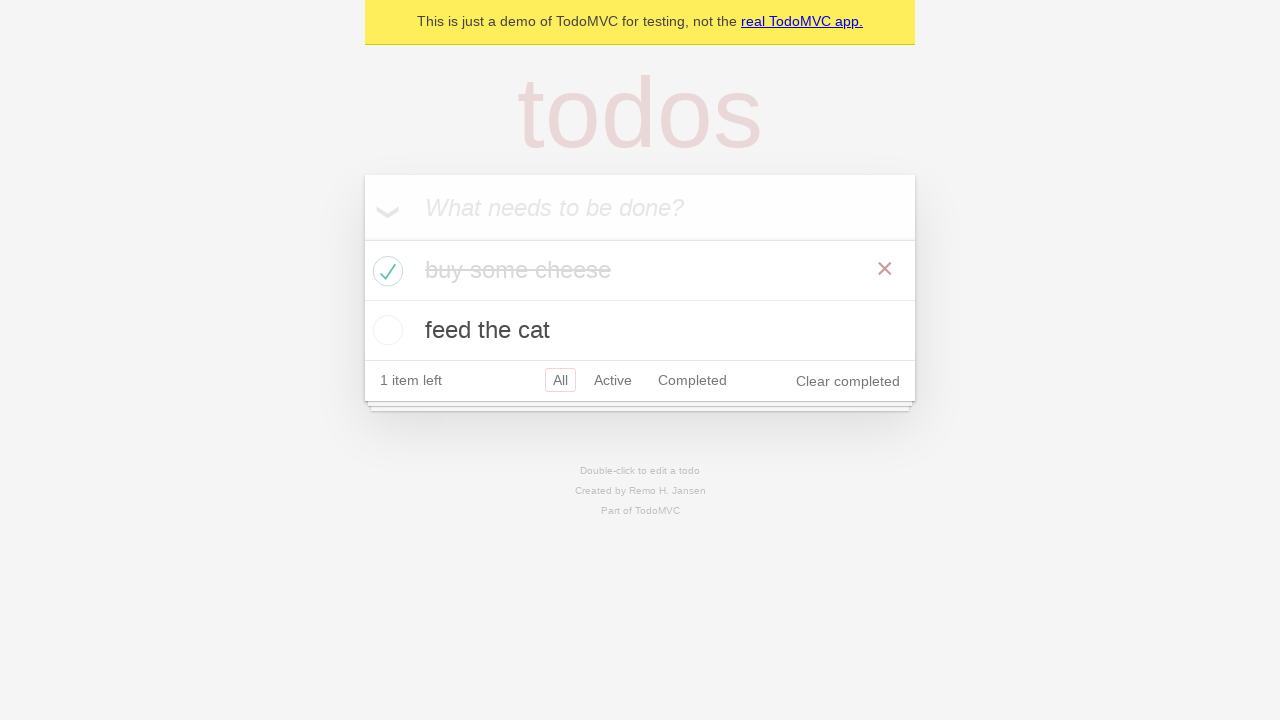